Tests checkbox functionality on a practice page by locating and interacting with checkbox elements

Starting URL: https://practice.cydeo.com/checkboxes

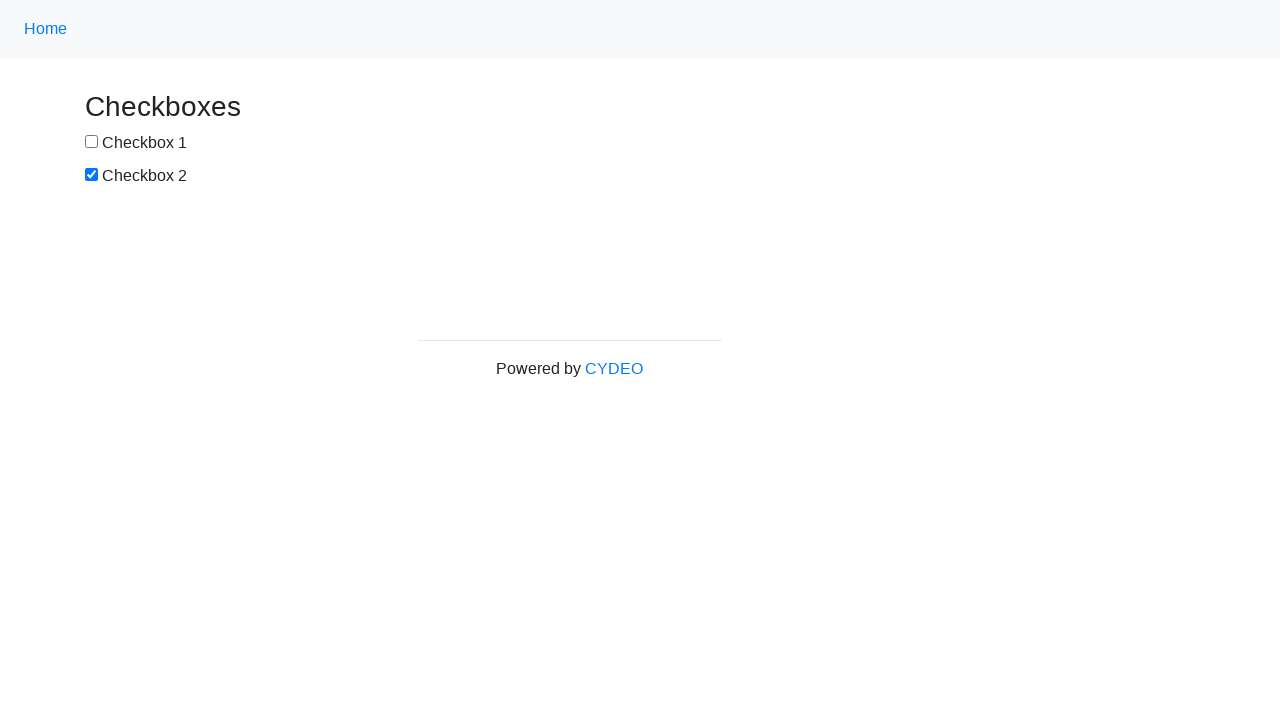

Located and clicked the first checkbox at (92, 142) on input[type='checkbox'] >> nth=0
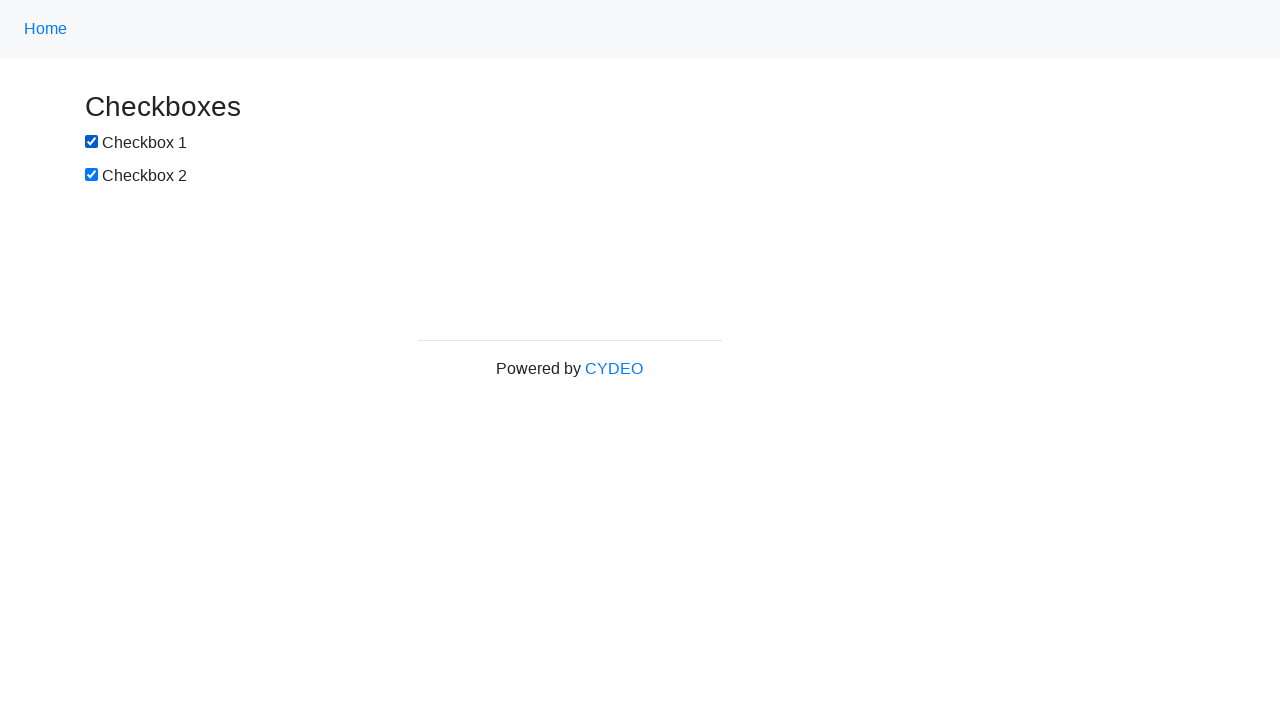

Located and clicked the second checkbox at (92, 175) on input[type='checkbox'] >> nth=1
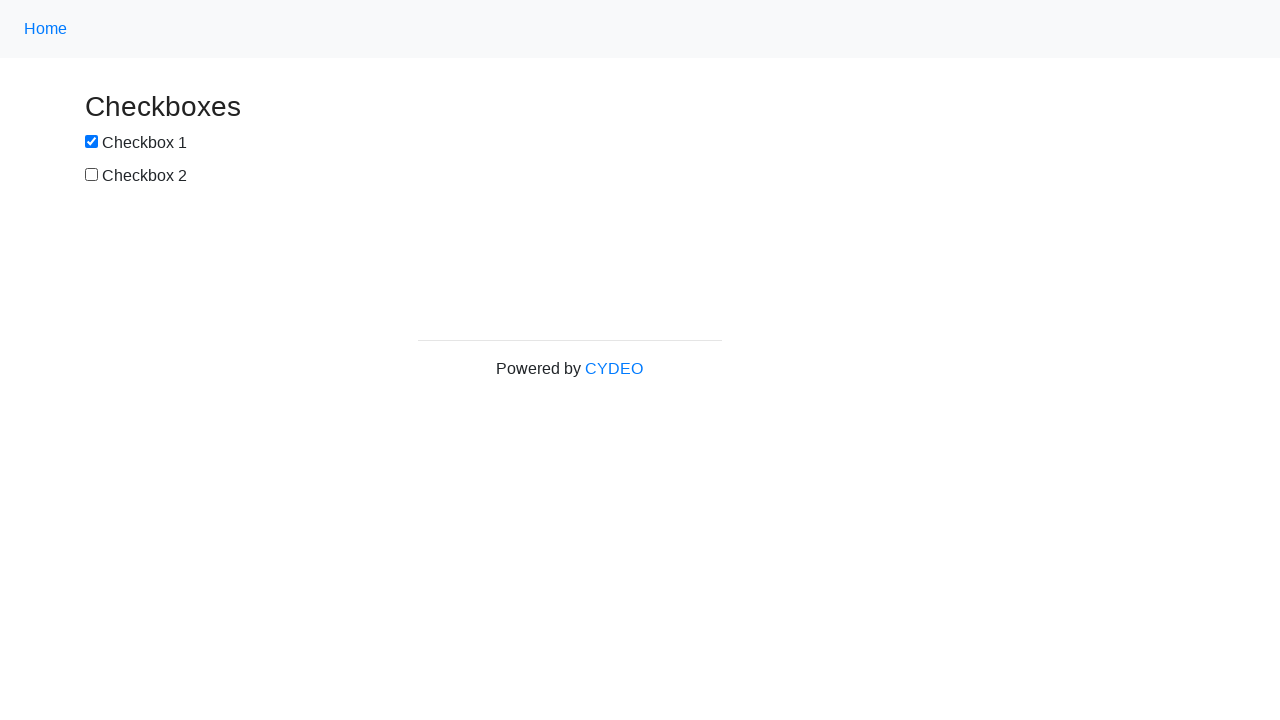

Verified checkboxes are present and in expected state
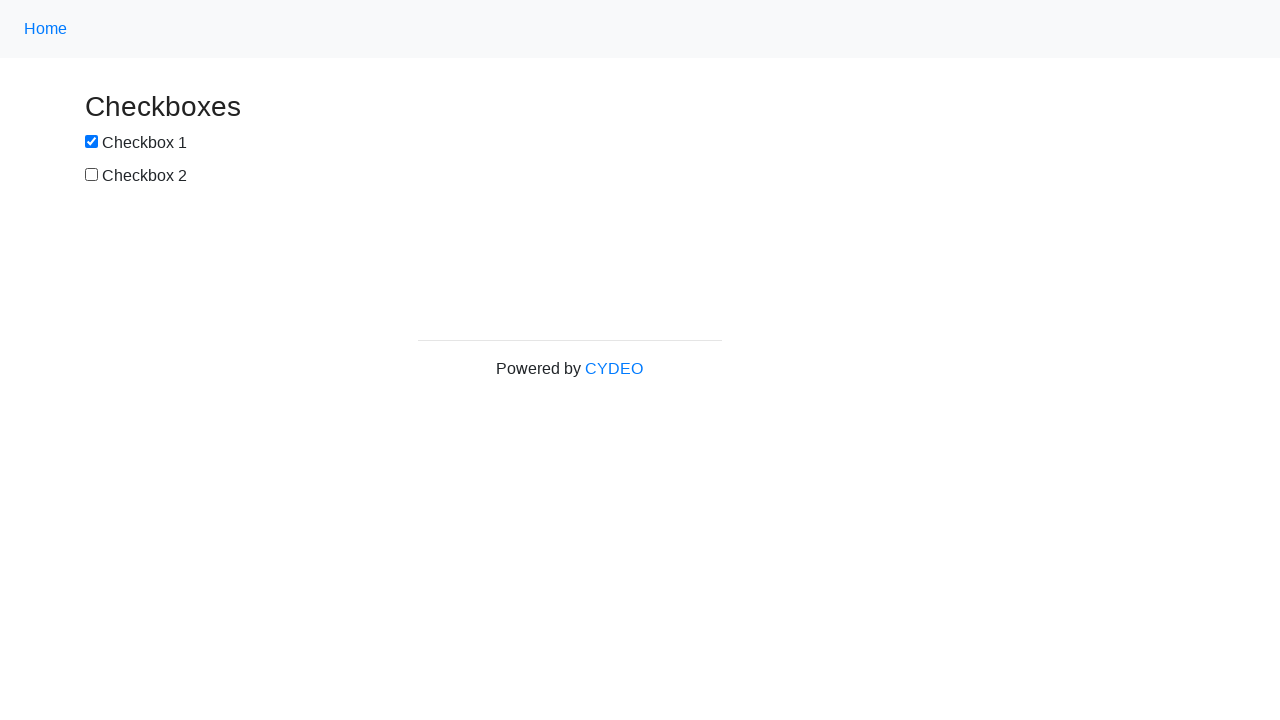

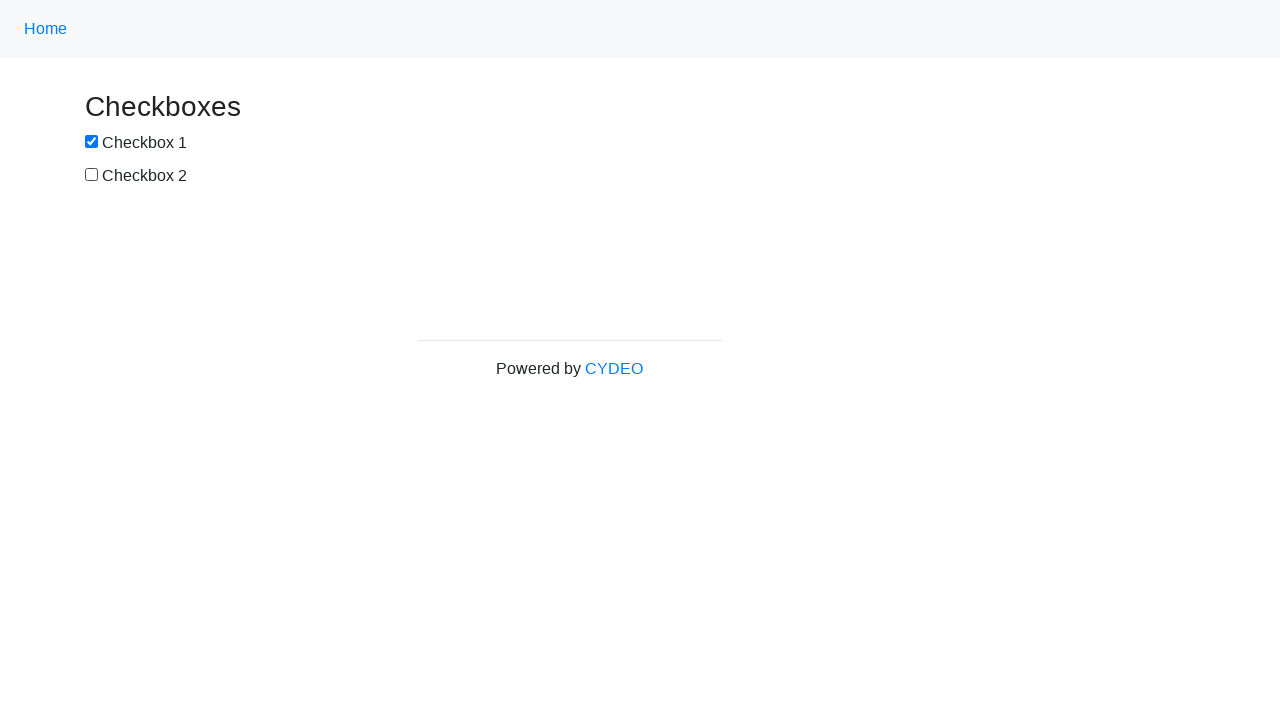